Tests a todo app by checking off two items, archiving completed todos, adding a new task, and verifying the todo counts are updated correctly.

Starting URL: http://crossbrowsertesting.github.io/todo-app.html

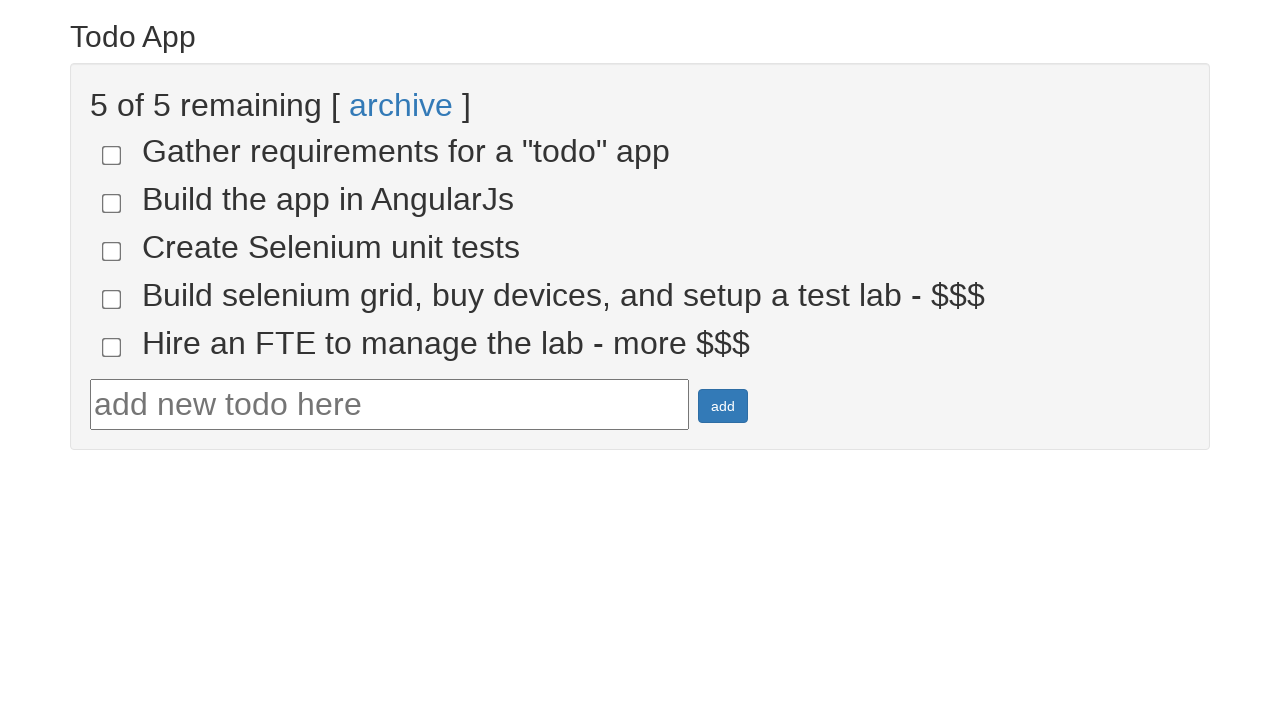

Checked todo-4 checkbox at (112, 299) on input[name='todo-4']
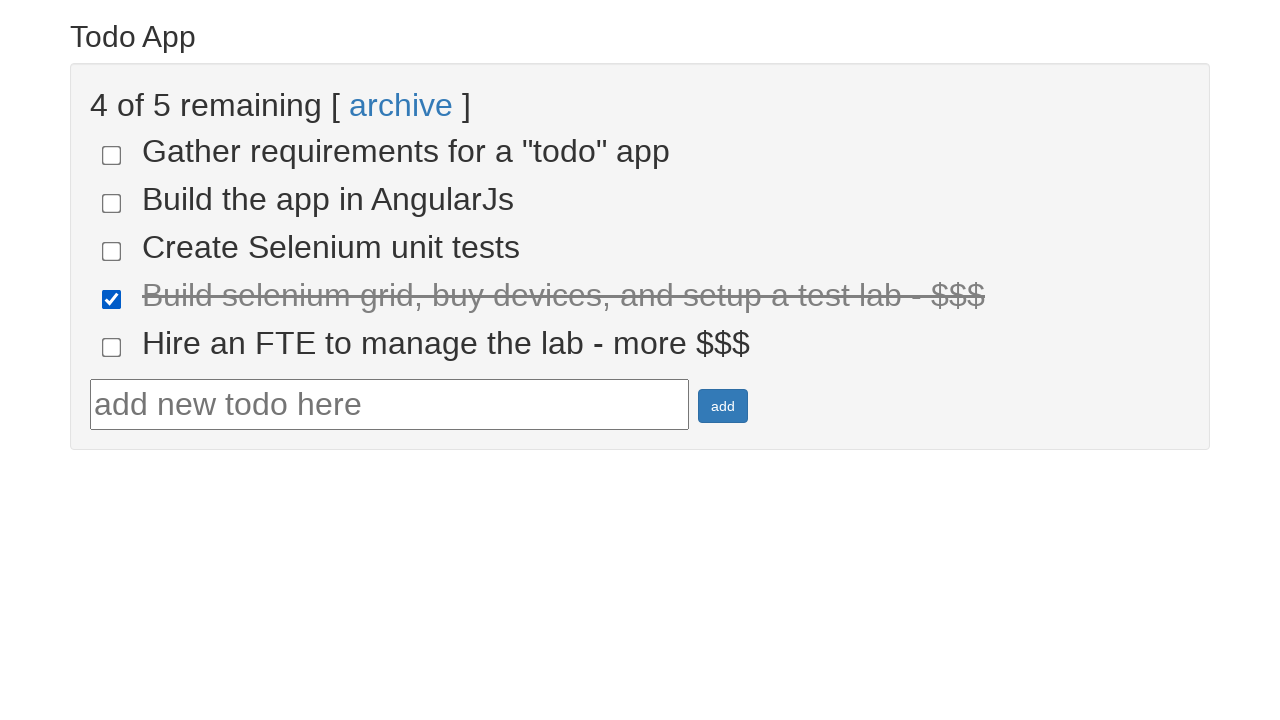

Checked todo-5 checkbox at (112, 347) on input[name='todo-5']
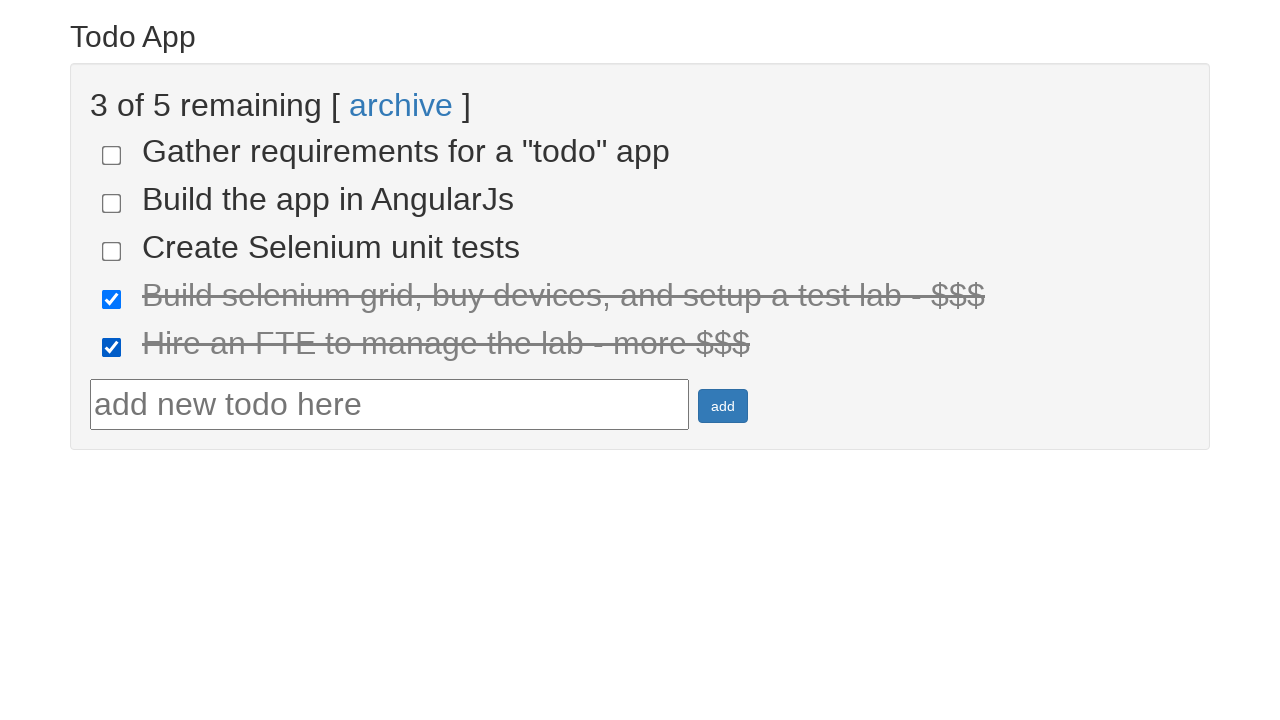

Located todo count element
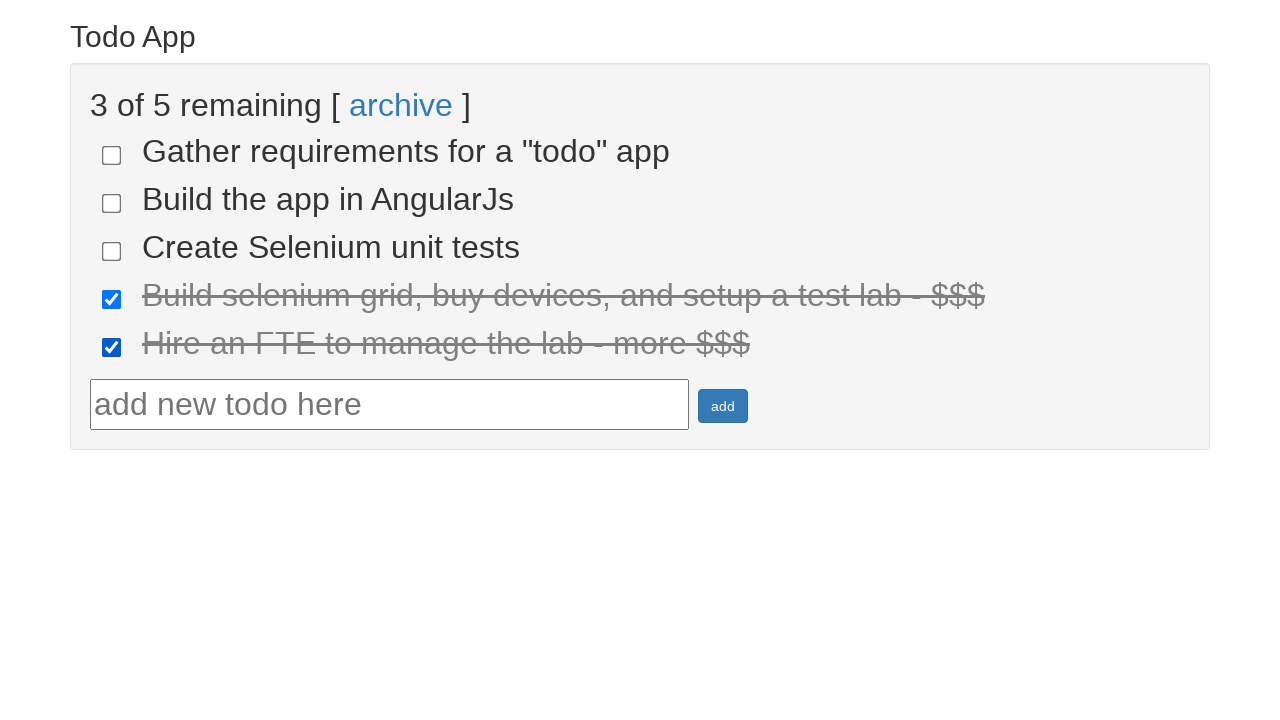

Verified count shows 3 remaining items
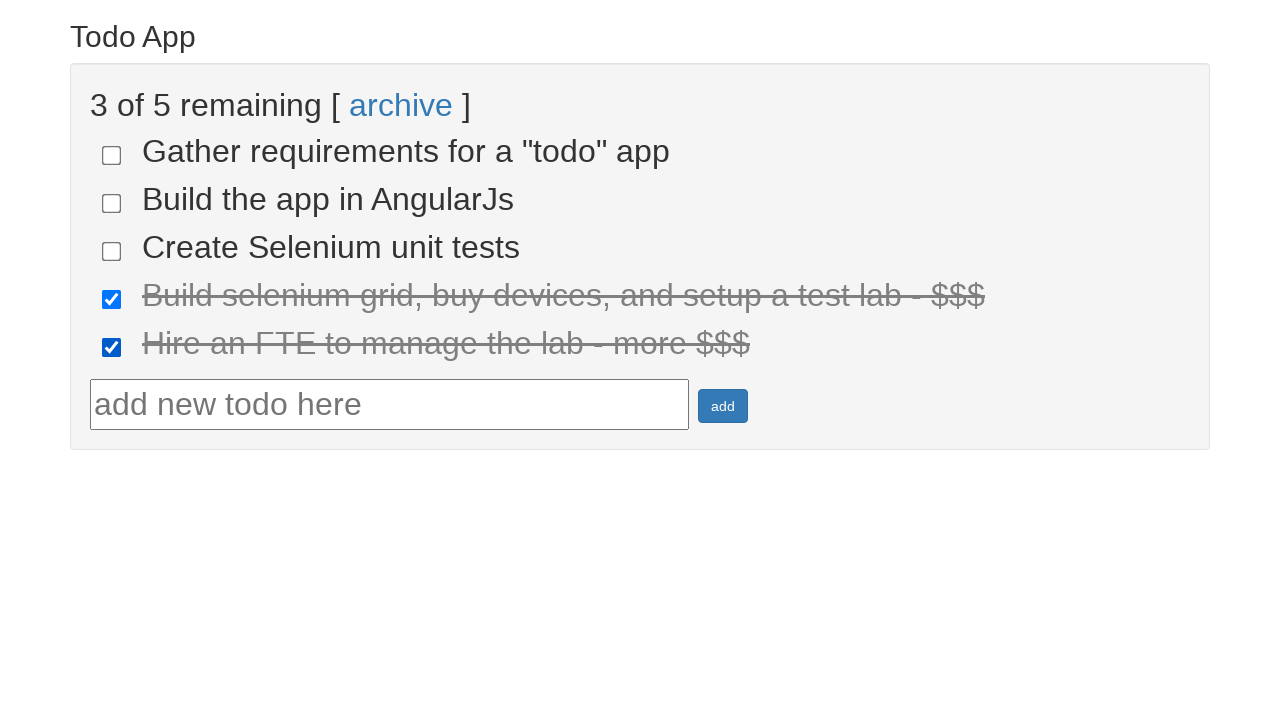

Clicked archive link to archive completed todos at (401, 105) on xpath=//*[@ng-click='todoList.archive()']
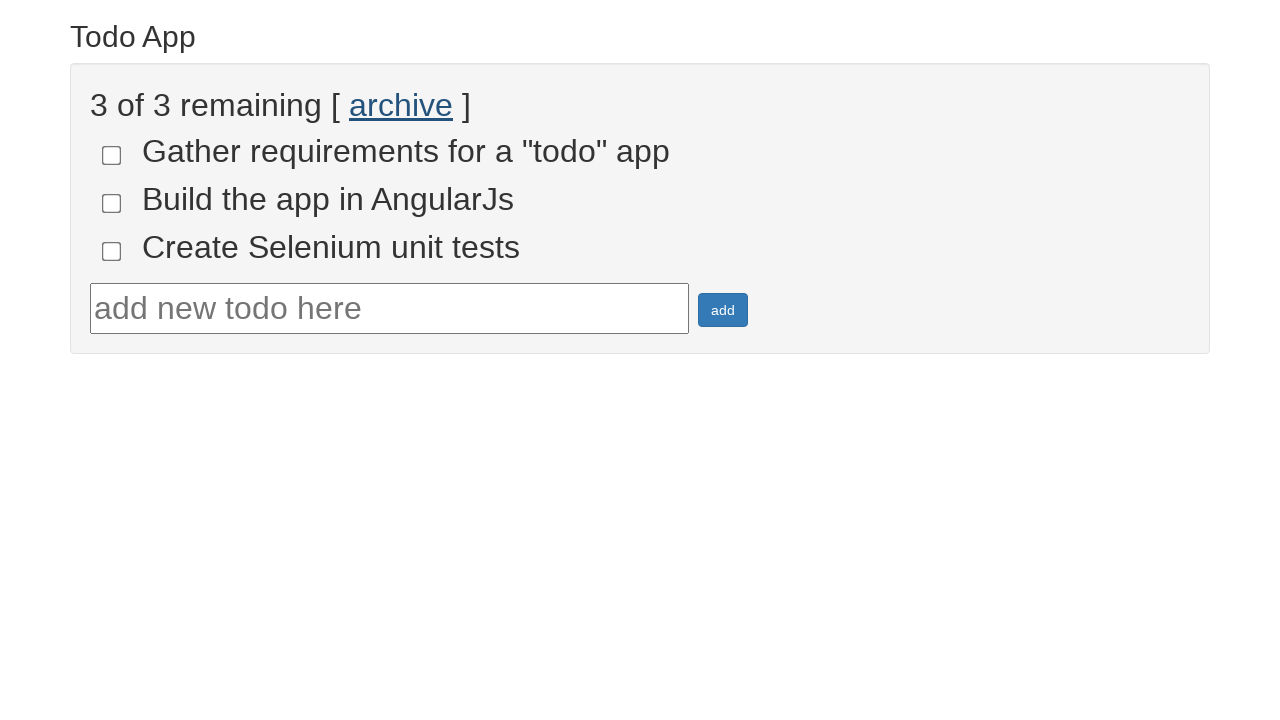

Filled input field with 'New Task ' on #todotext
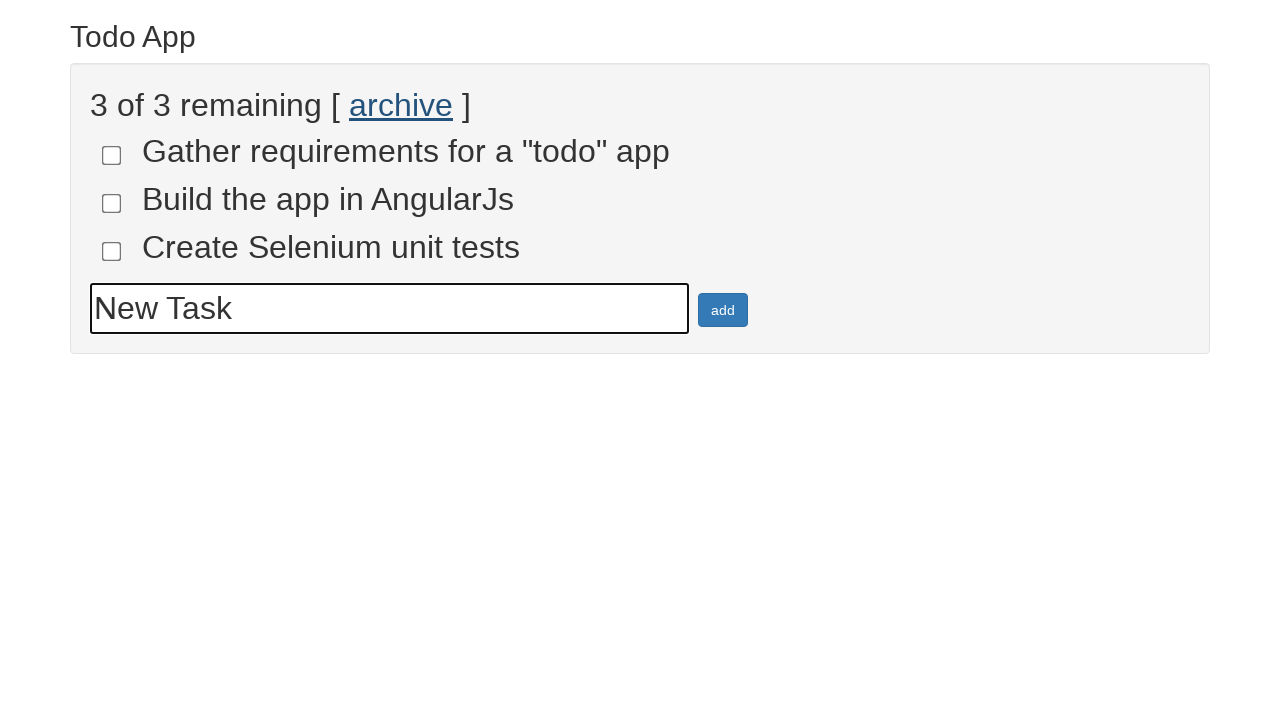

Pressed Enter to add new task on #todotext
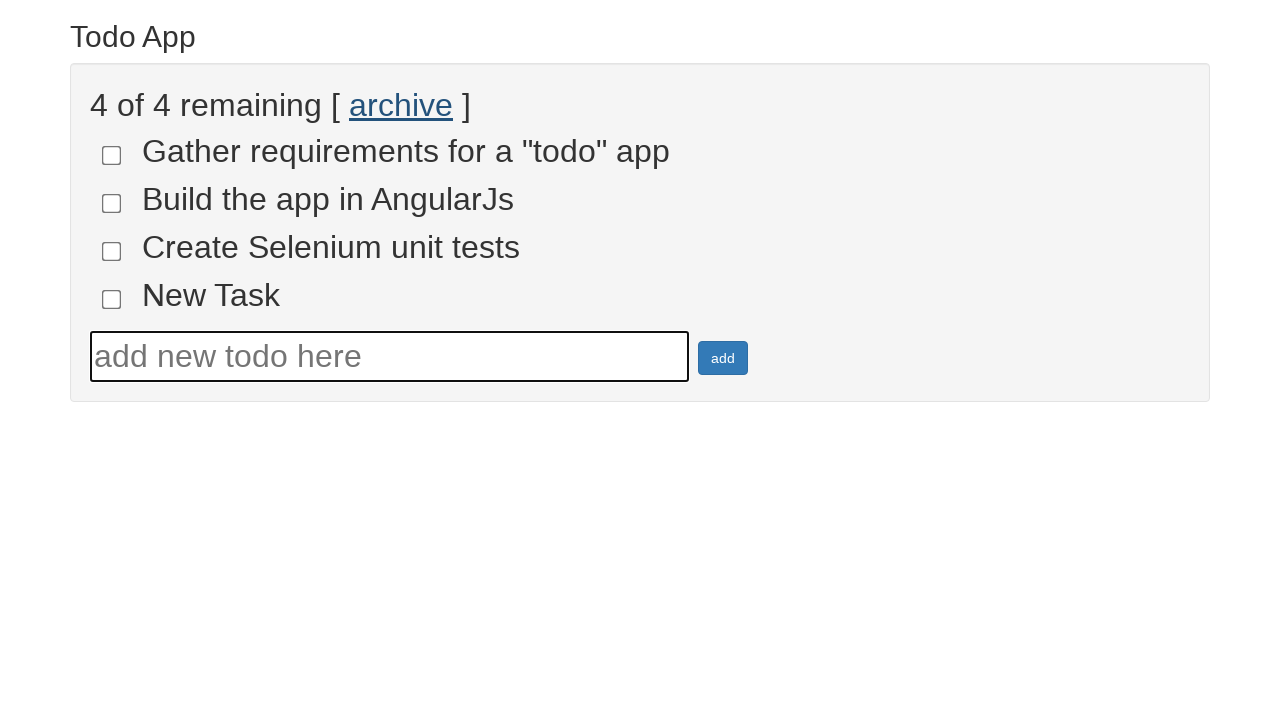

Verified count shows 4 items after adding new task
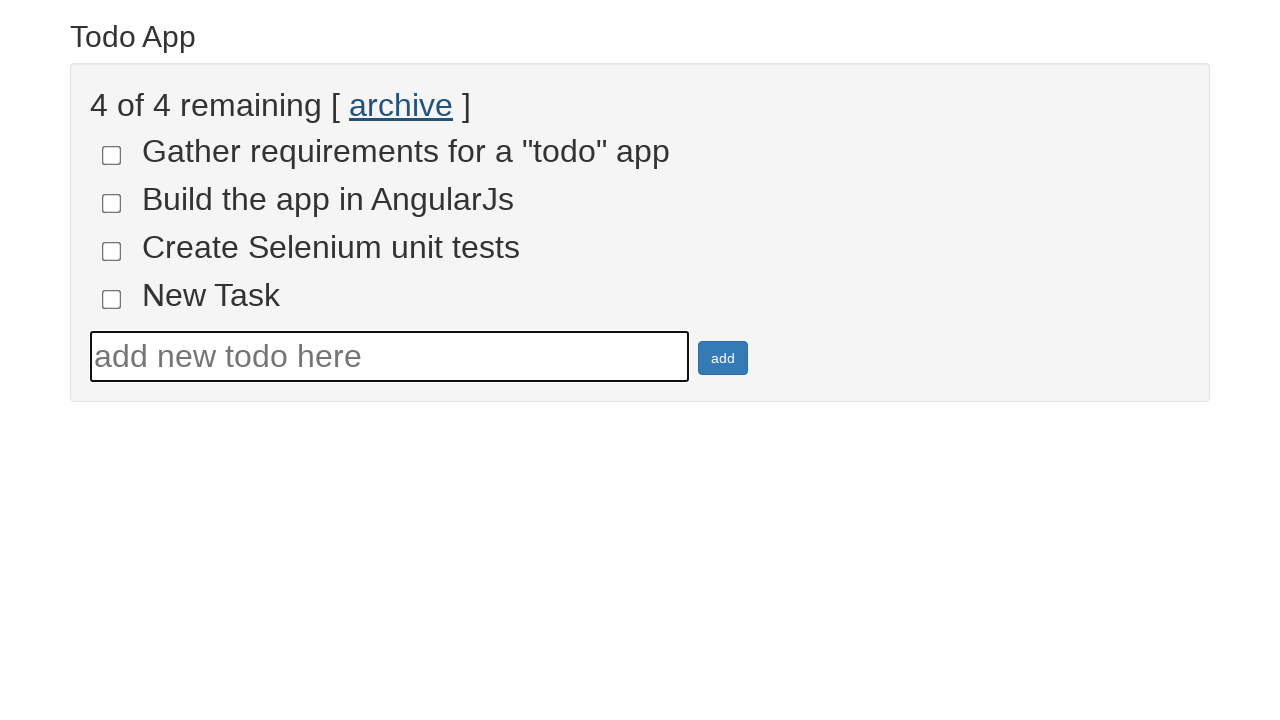

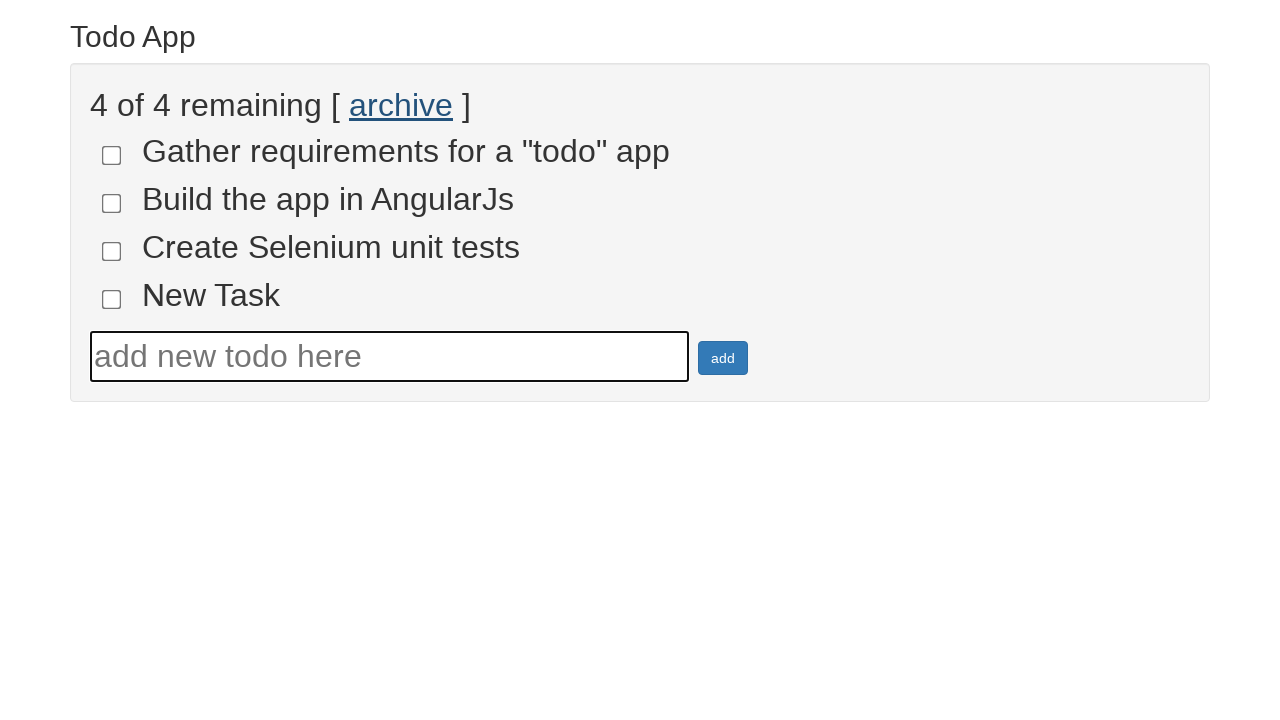